Tests that the currently applied filter link is highlighted with selected class

Starting URL: https://demo.playwright.dev/todomvc

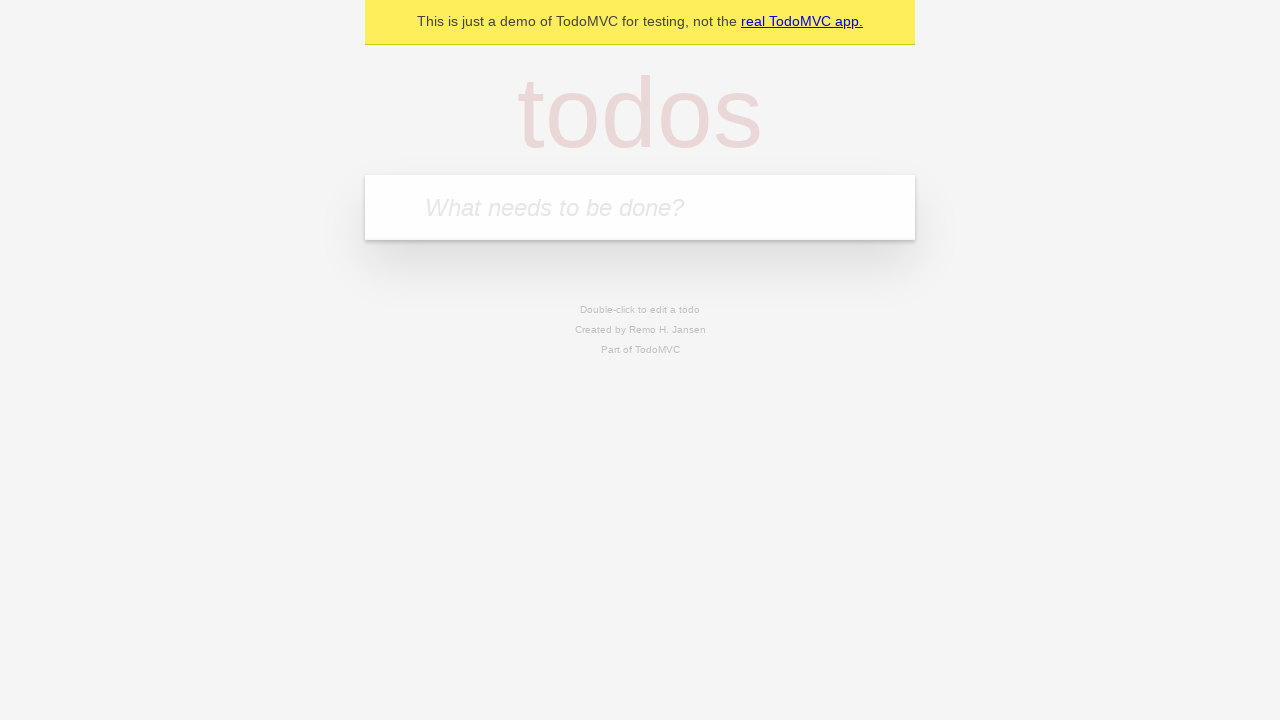

Filled first todo with 'buy some cheese' on internal:attr=[placeholder="What needs to be done?"i]
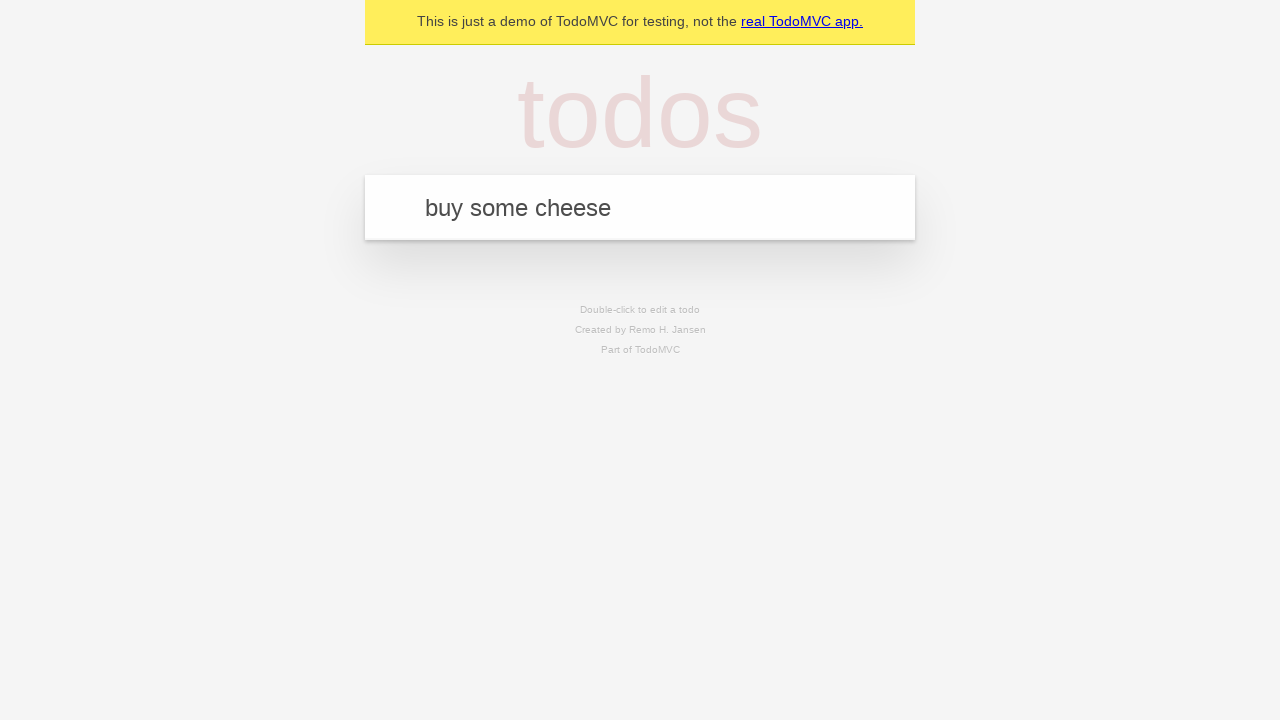

Pressed Enter to create first todo on internal:attr=[placeholder="What needs to be done?"i]
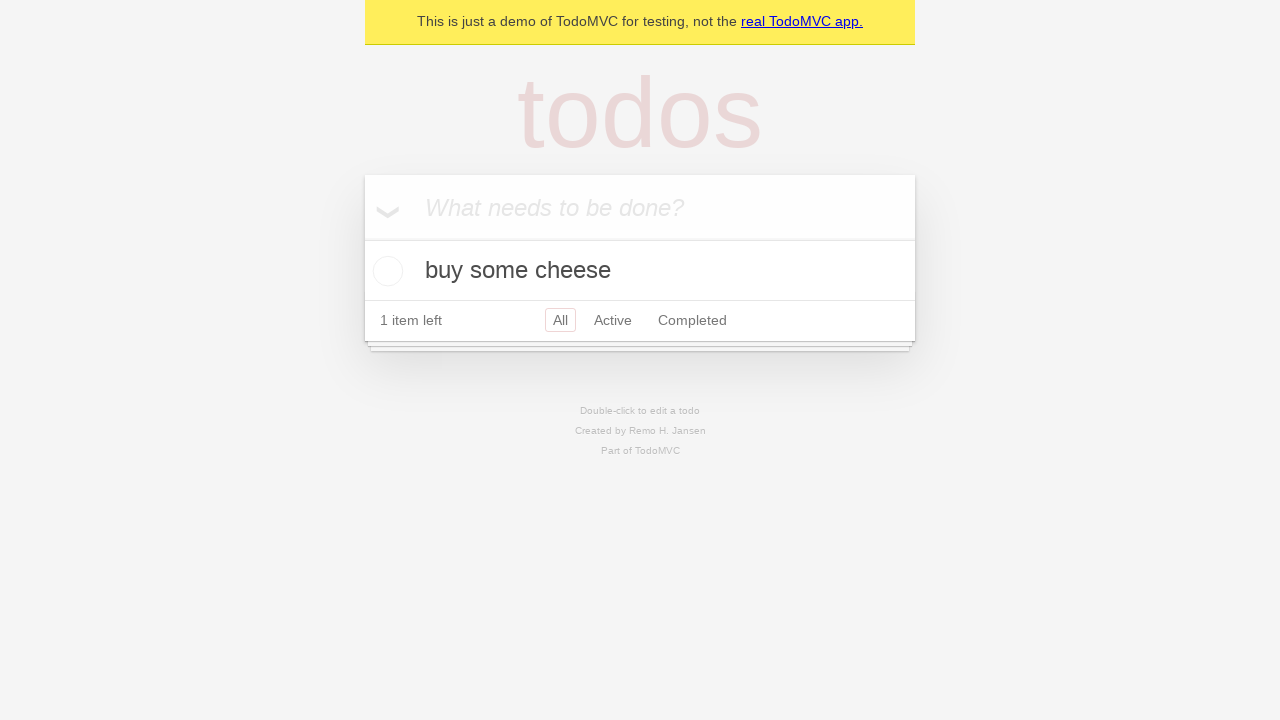

Filled second todo with 'feed the cat' on internal:attr=[placeholder="What needs to be done?"i]
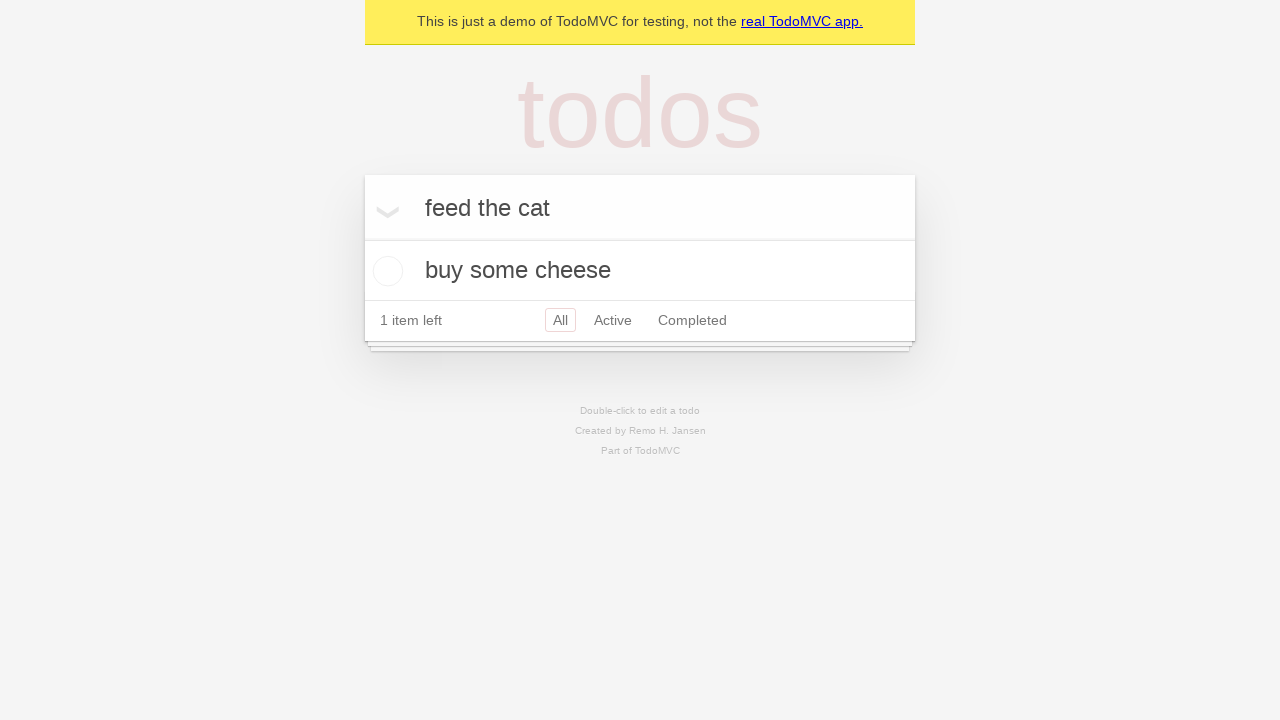

Pressed Enter to create second todo on internal:attr=[placeholder="What needs to be done?"i]
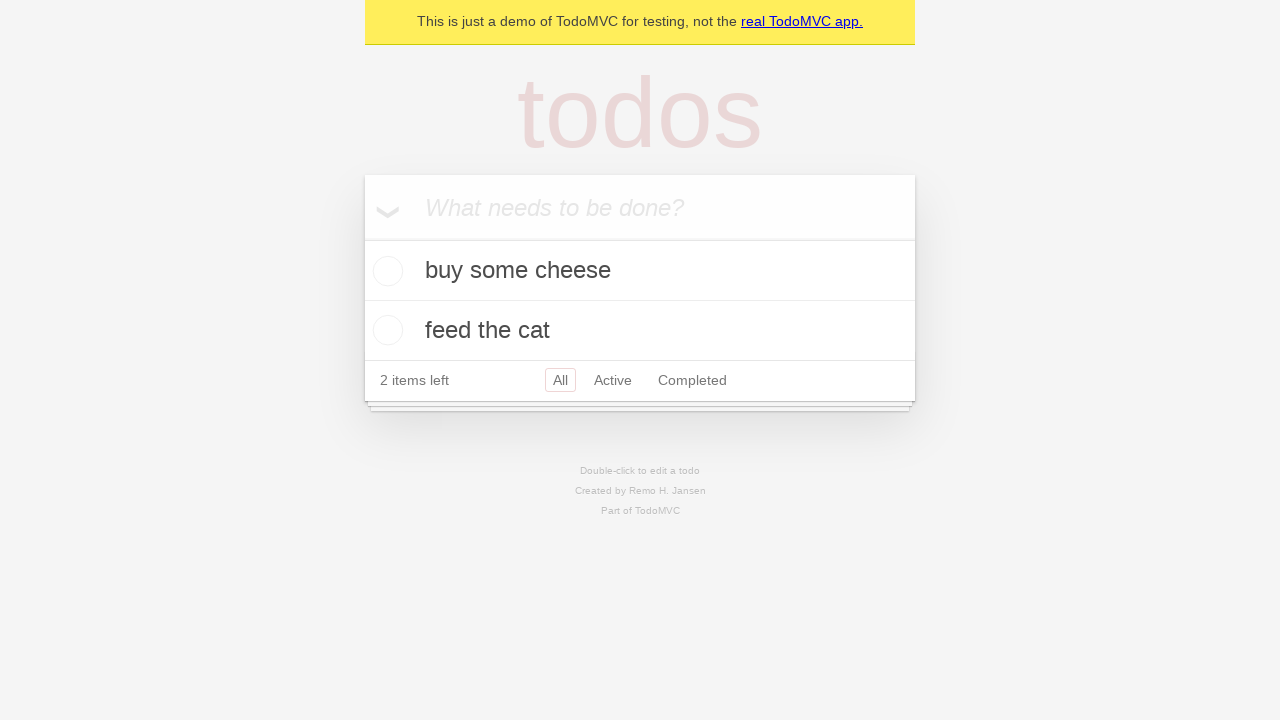

Filled third todo with 'book a doctors appointment' on internal:attr=[placeholder="What needs to be done?"i]
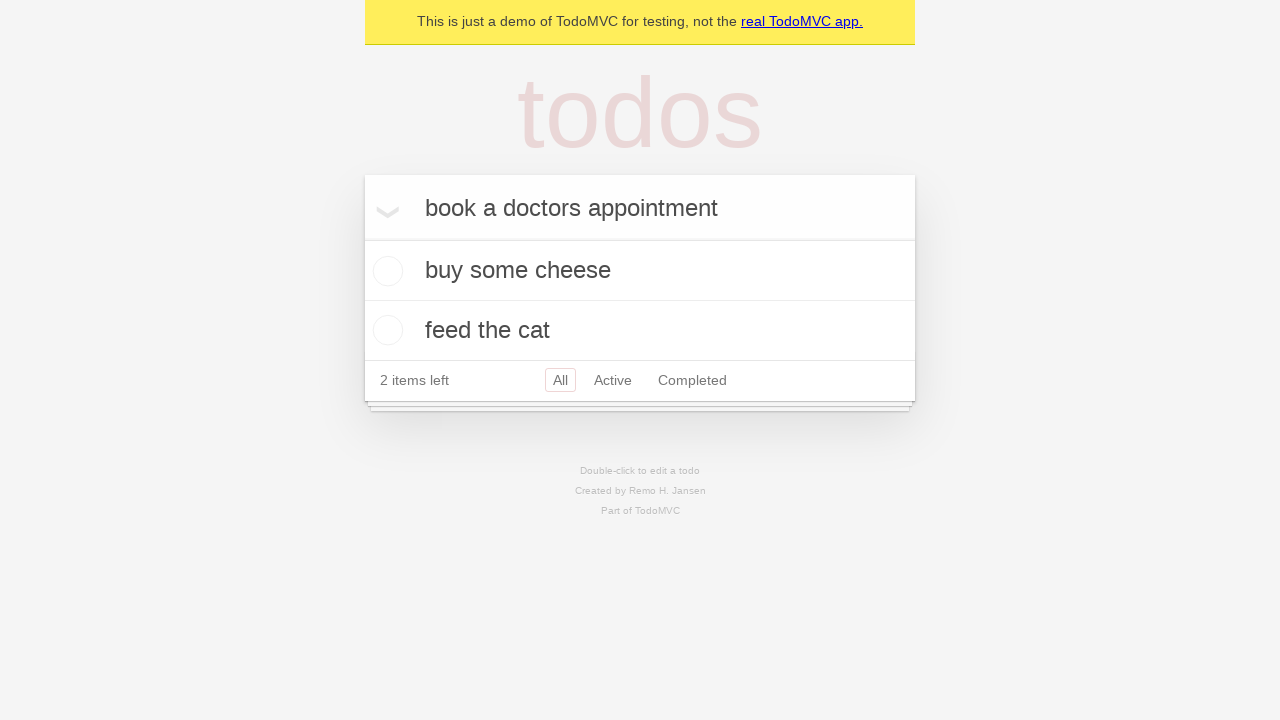

Pressed Enter to create third todo on internal:attr=[placeholder="What needs to be done?"i]
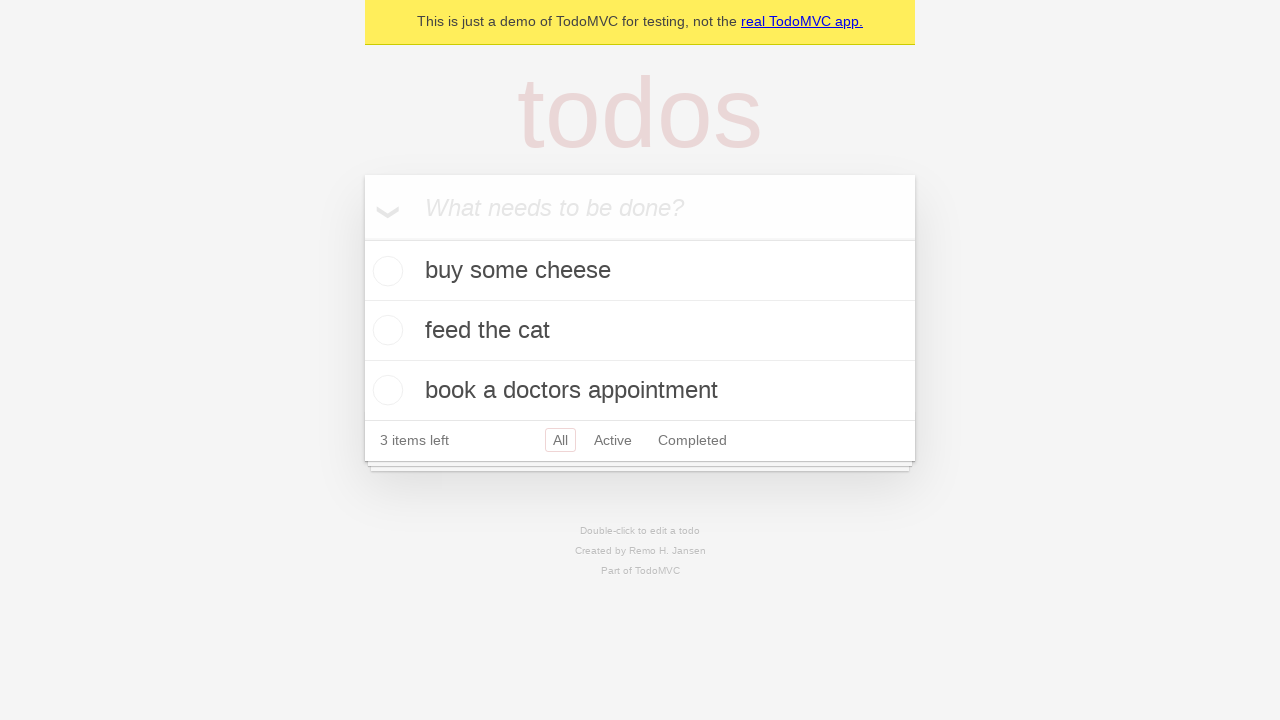

Waited for all 3 todos to load
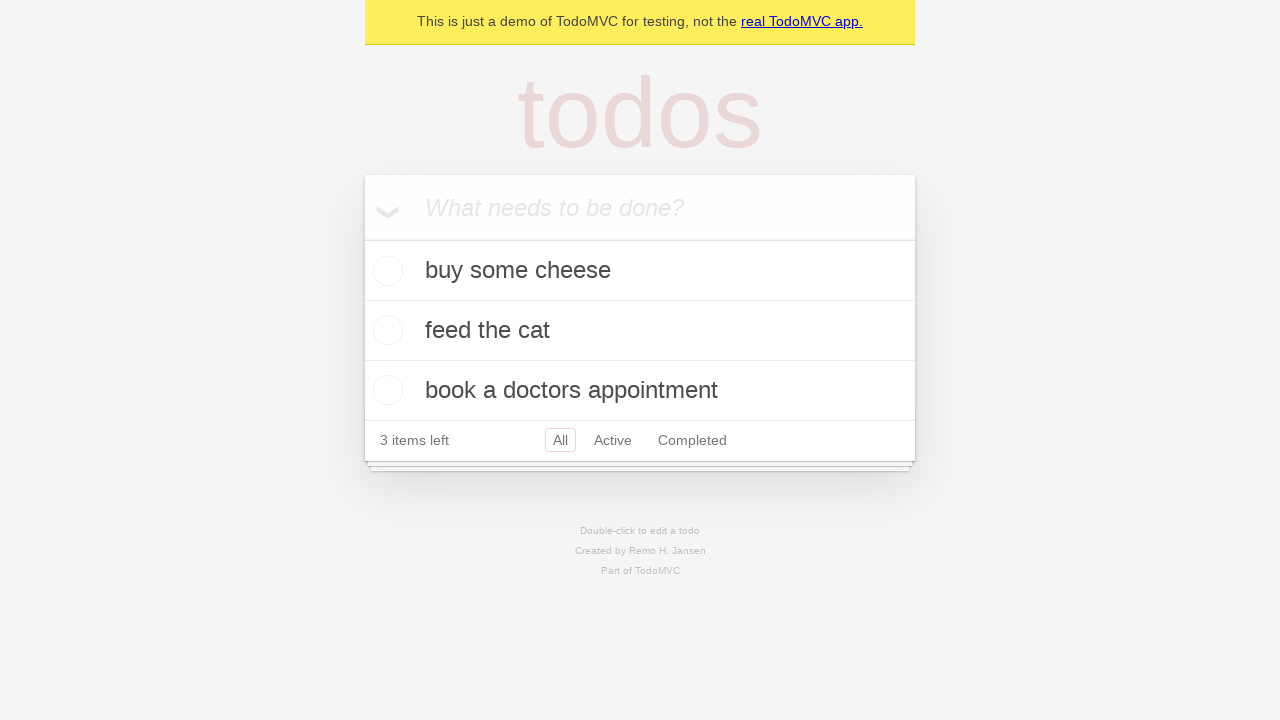

Retrieved Active and Completed filter links
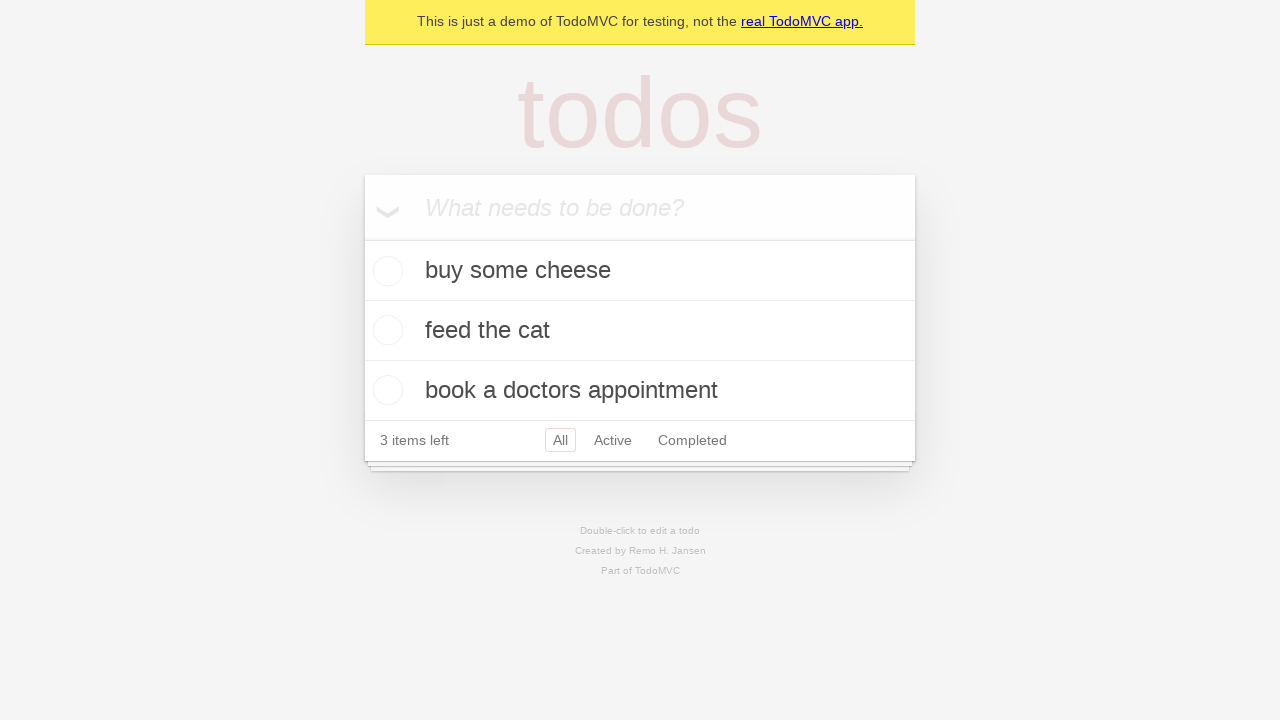

Clicked Active filter link at (613, 440) on internal:role=link[name="Active"i]
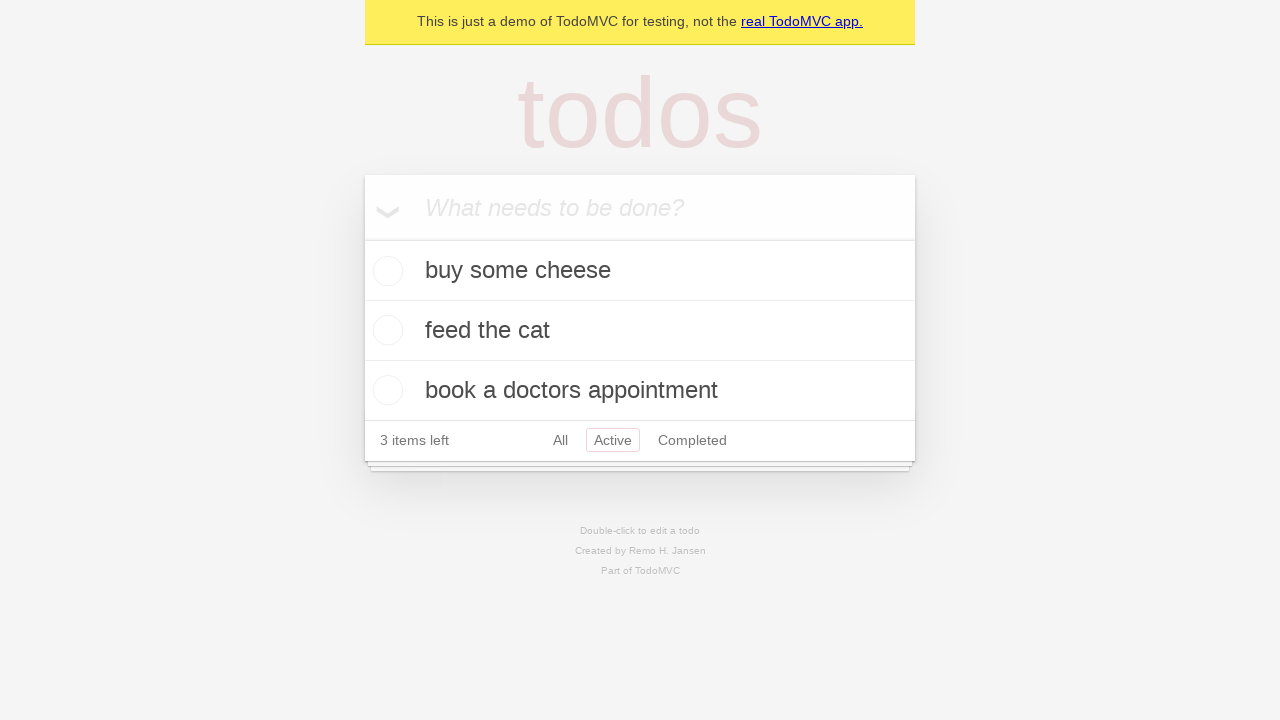

Navigated to active filter and verified Active link is highlighted
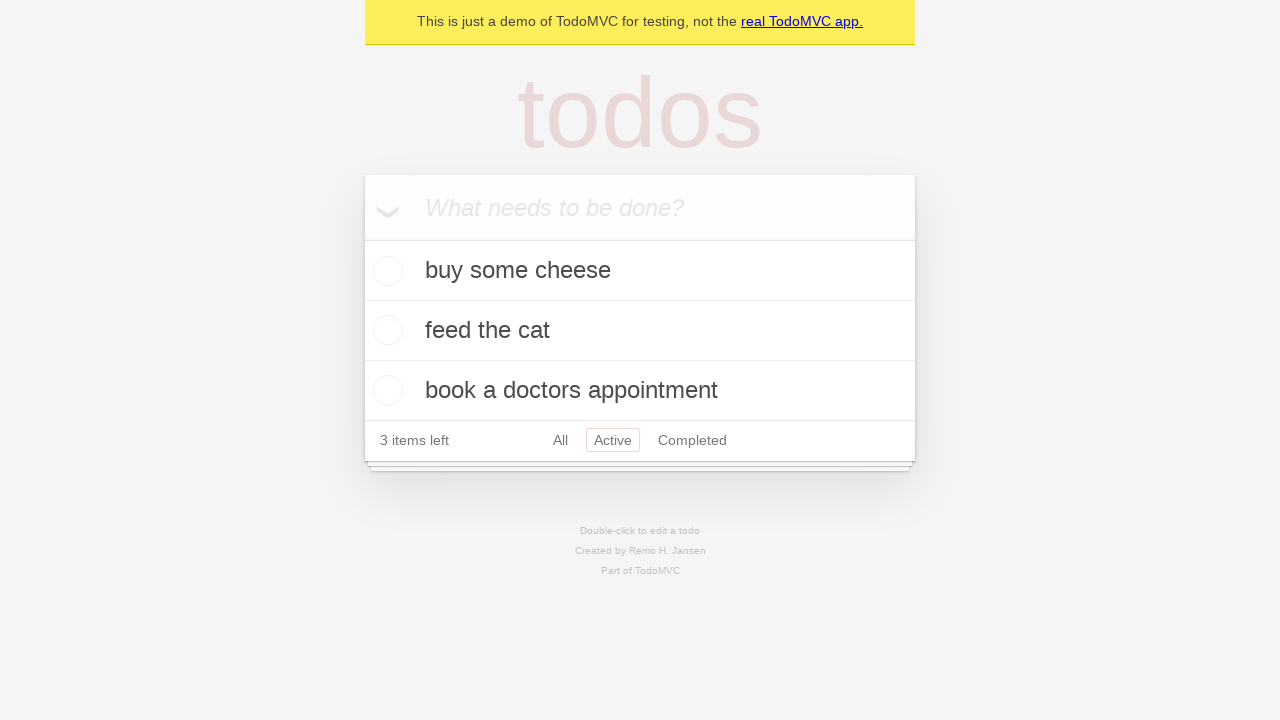

Clicked Completed filter link at (692, 440) on internal:role=link[name="Completed"i]
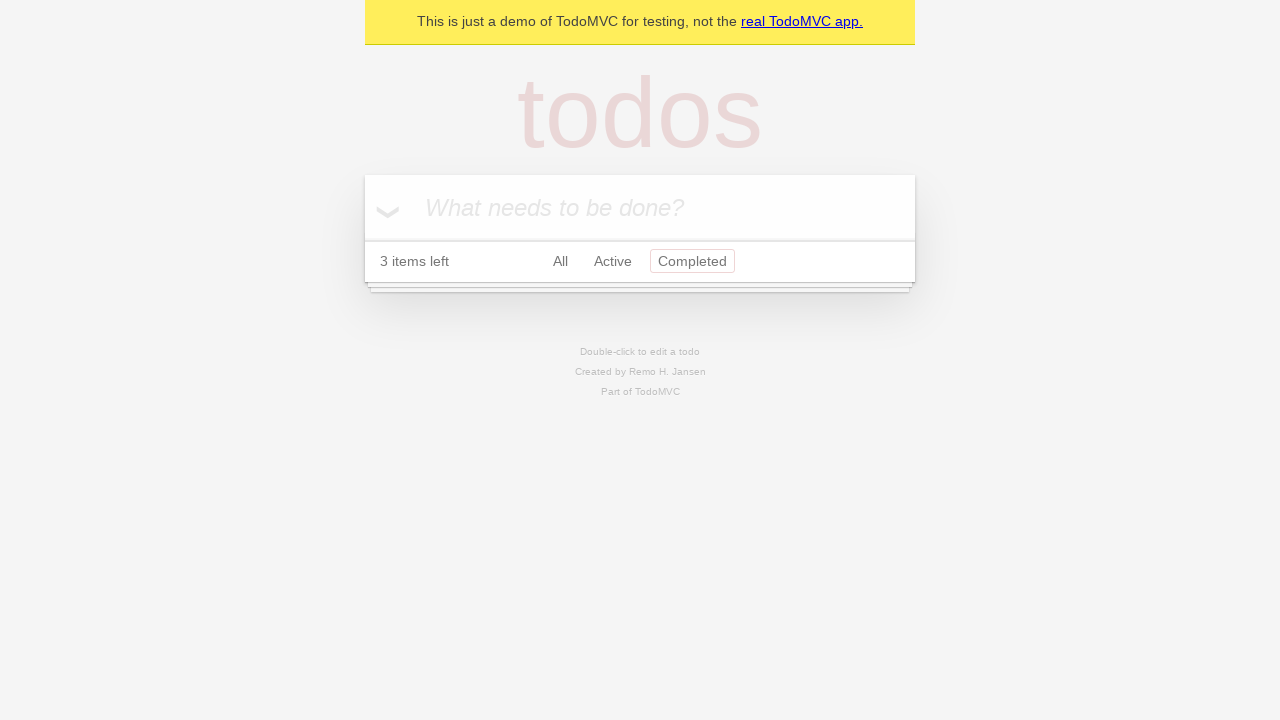

Navigated to completed filter and verified Completed link is highlighted
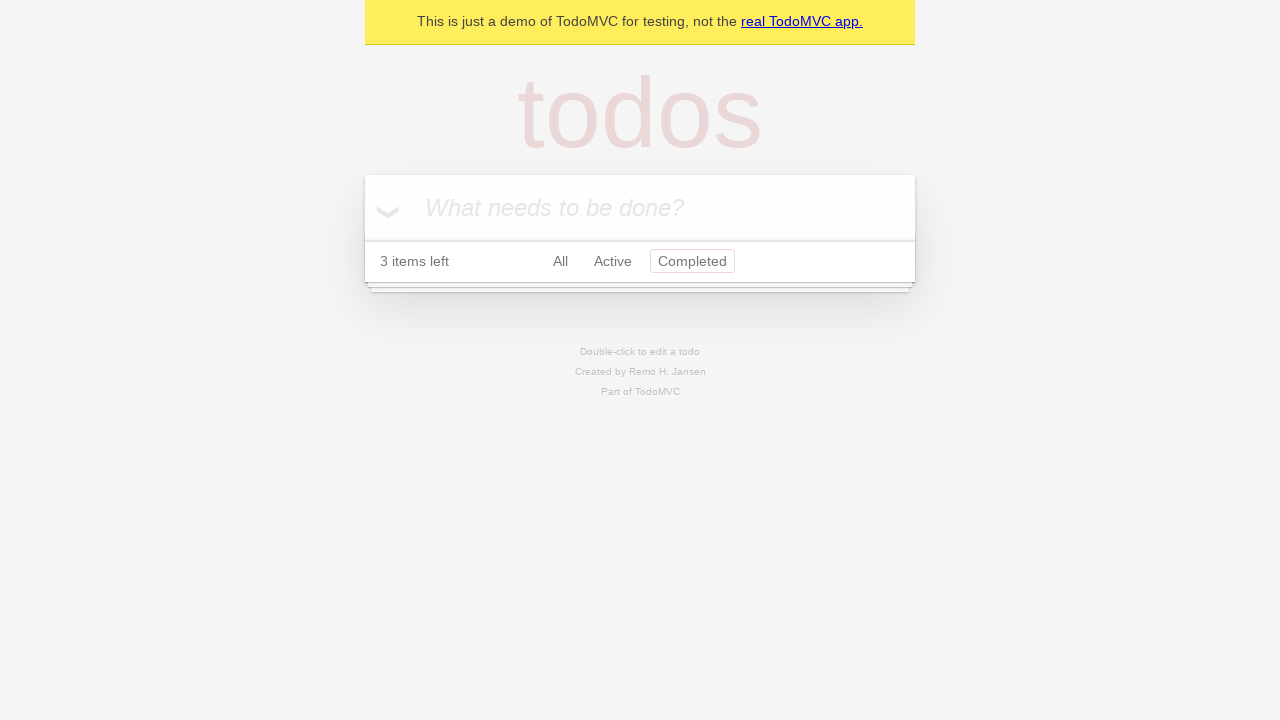

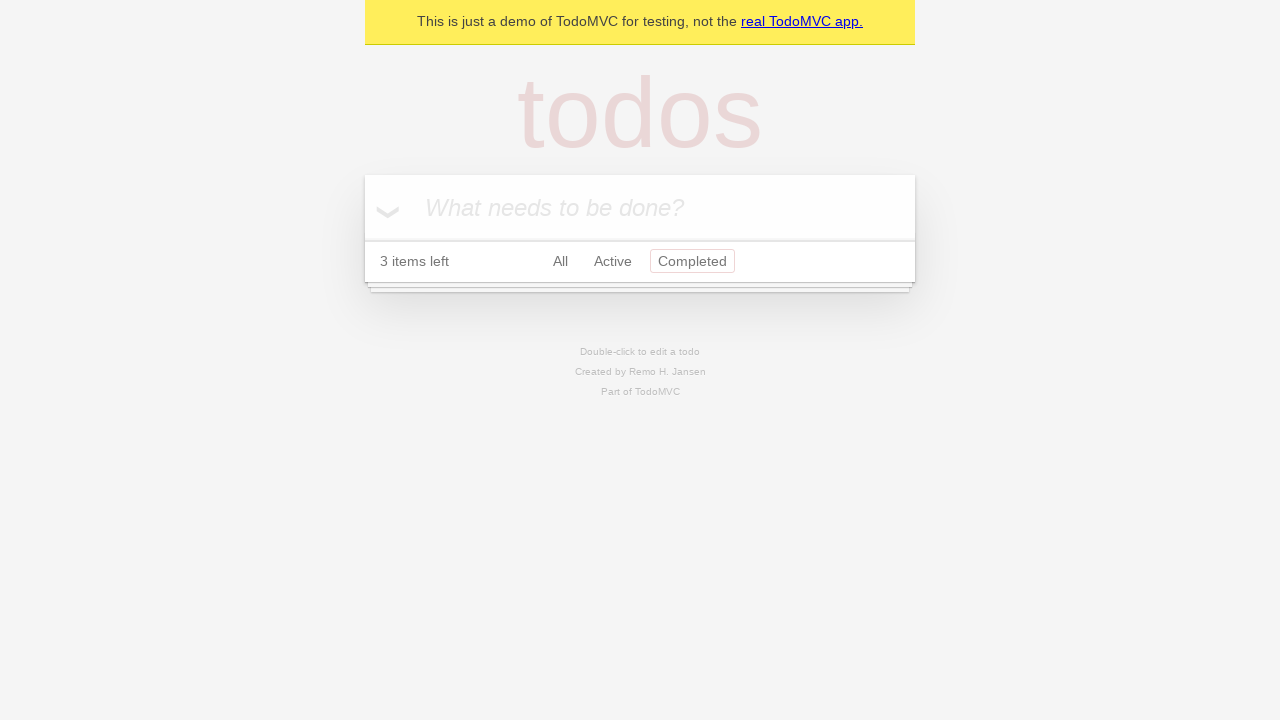